Navigates to the Demoblaze demo store and uses locator.all() method to verify that product card titles are displayed on the page.

Starting URL: https://www.demoblaze.com/

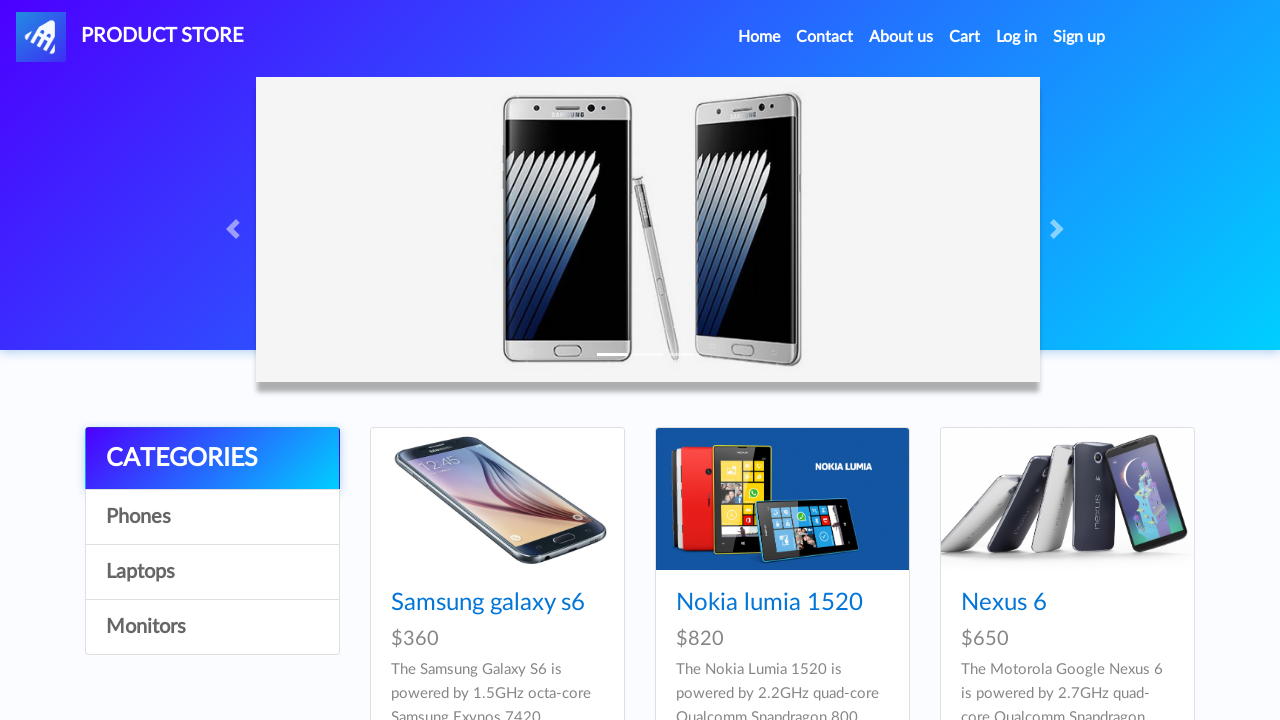

Navigated to Demoblaze demo store
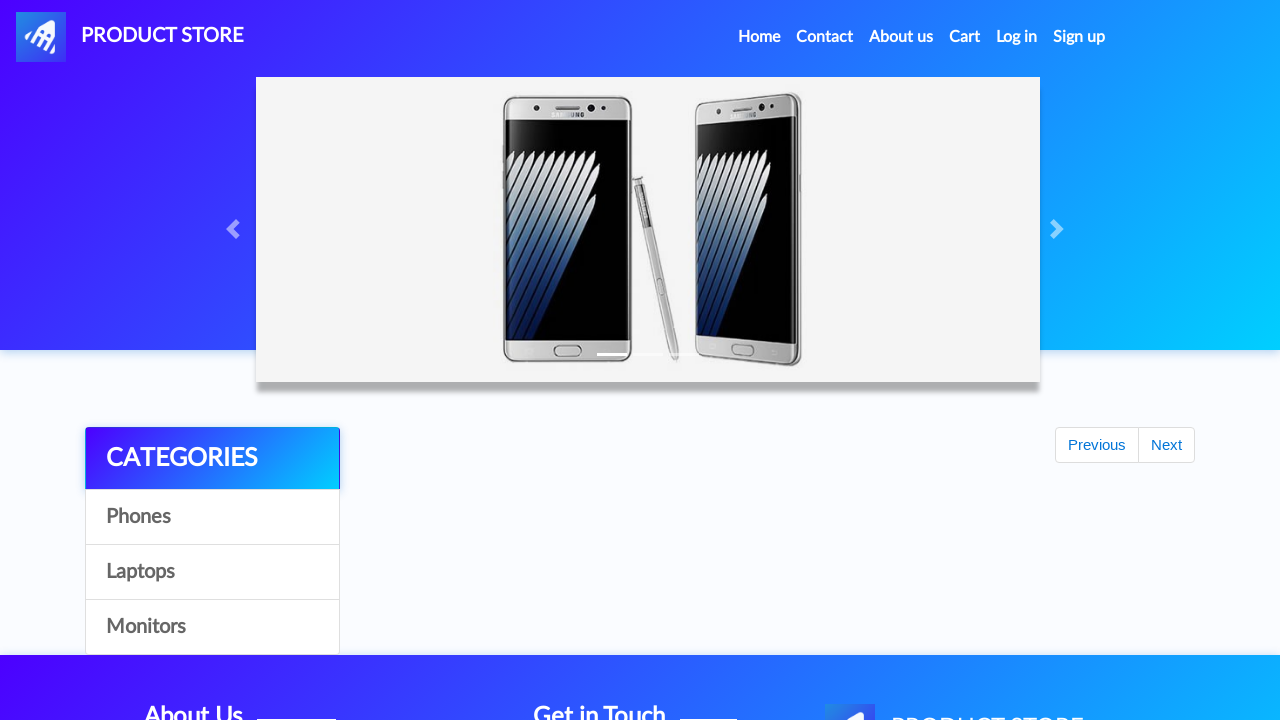

Waited 5 seconds for page content to fully load
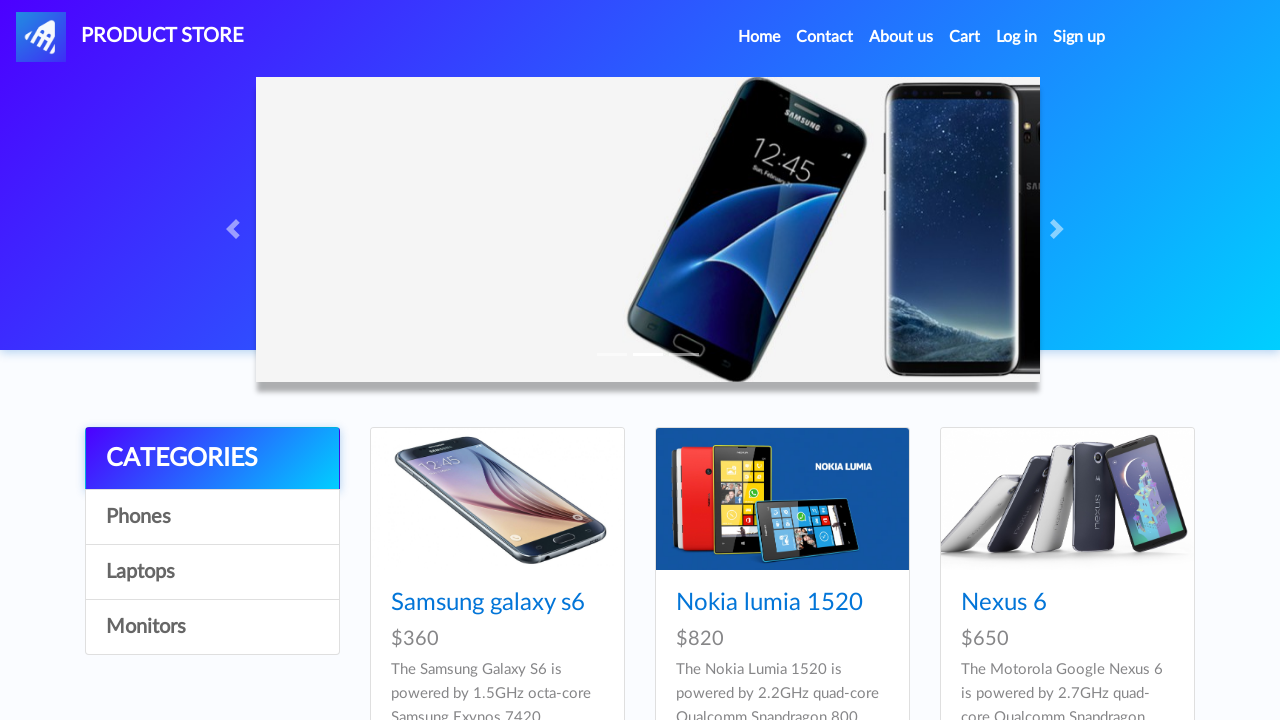

Product card title elements are now present on the page
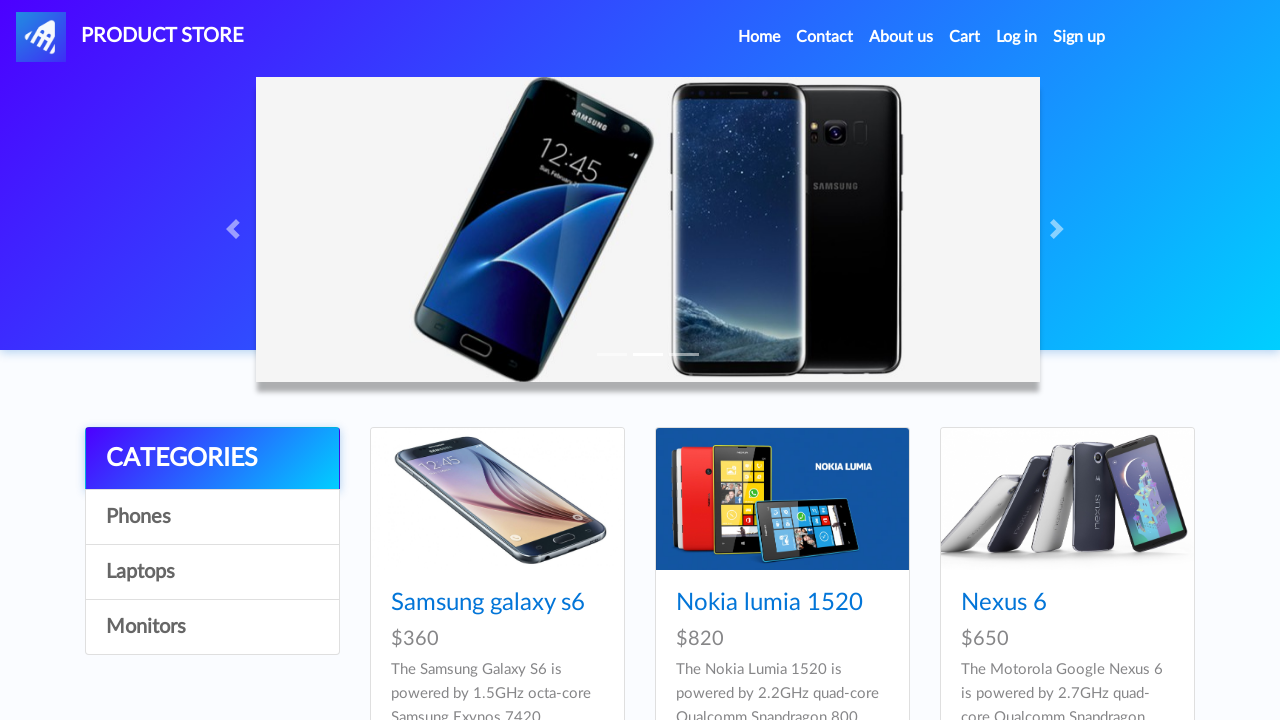

Retrieved all product card title elements using locator.all() - found 9 elements
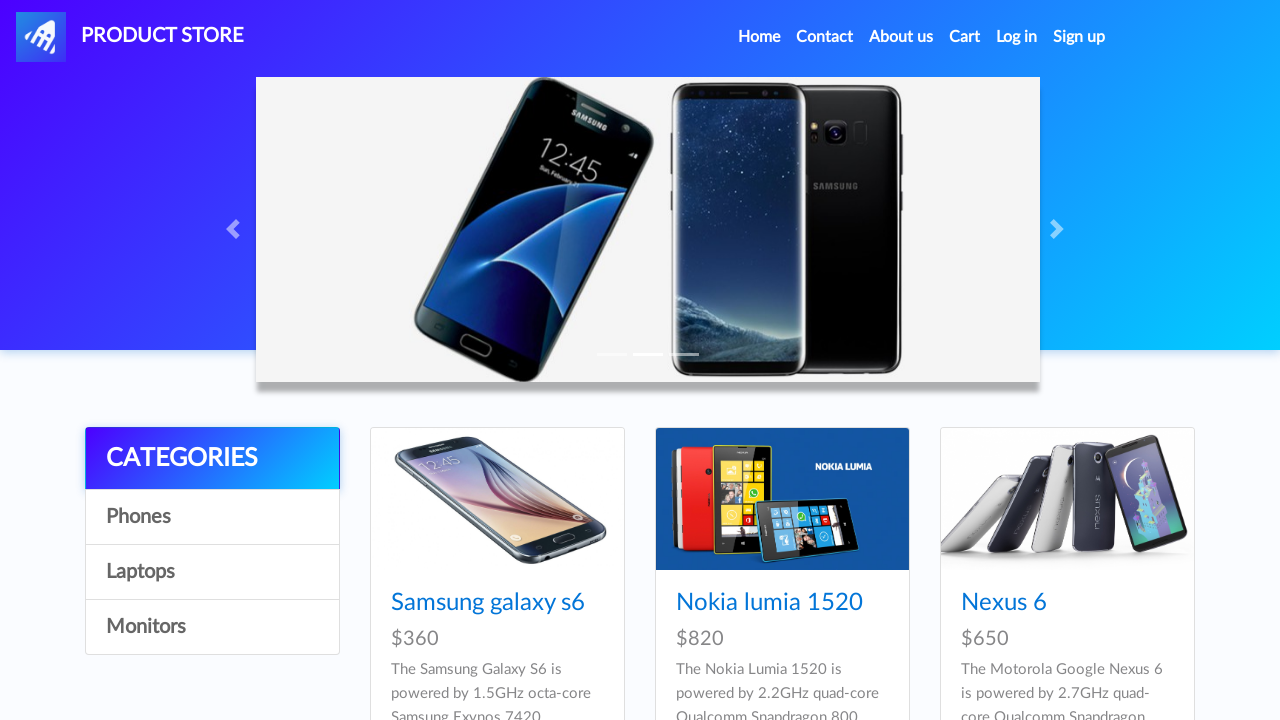

Assertion passed: product cards are displayed on the page
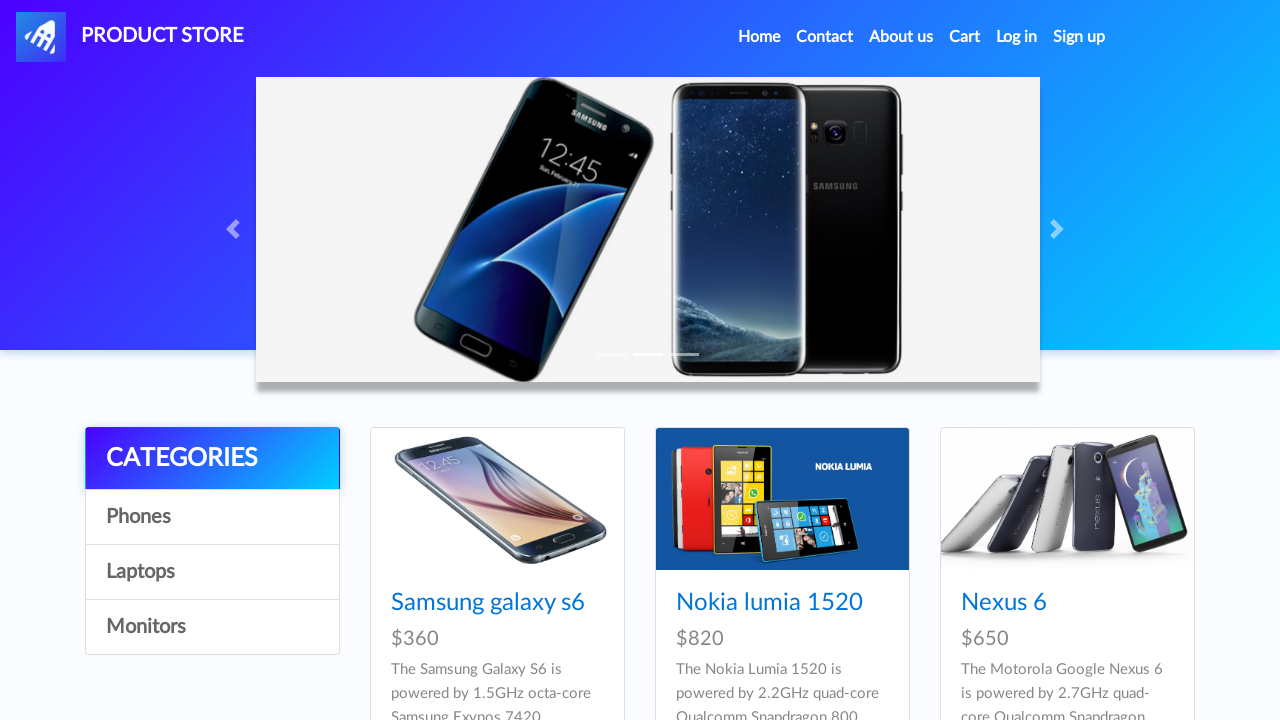

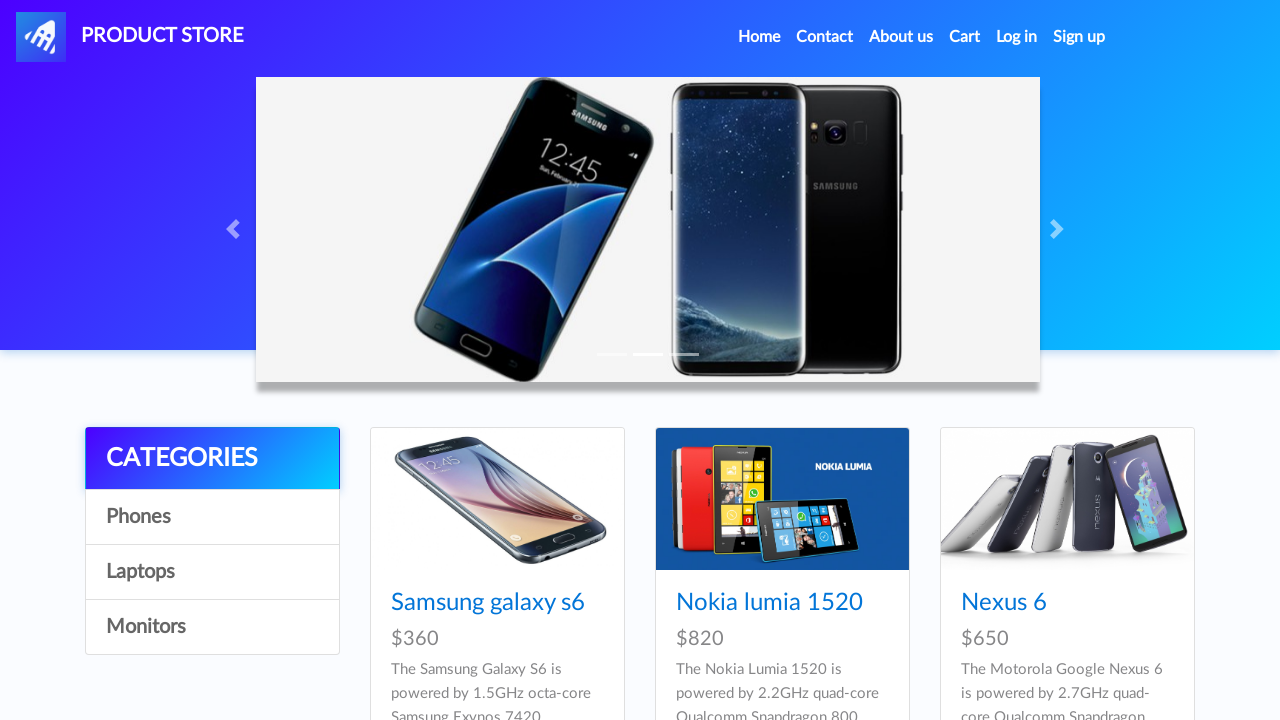